Solves a mathematical puzzle by extracting an attribute value from an element, calculating a formula, and submitting the answer with checkboxes

Starting URL: http://suninjuly.github.io/get_attribute.html

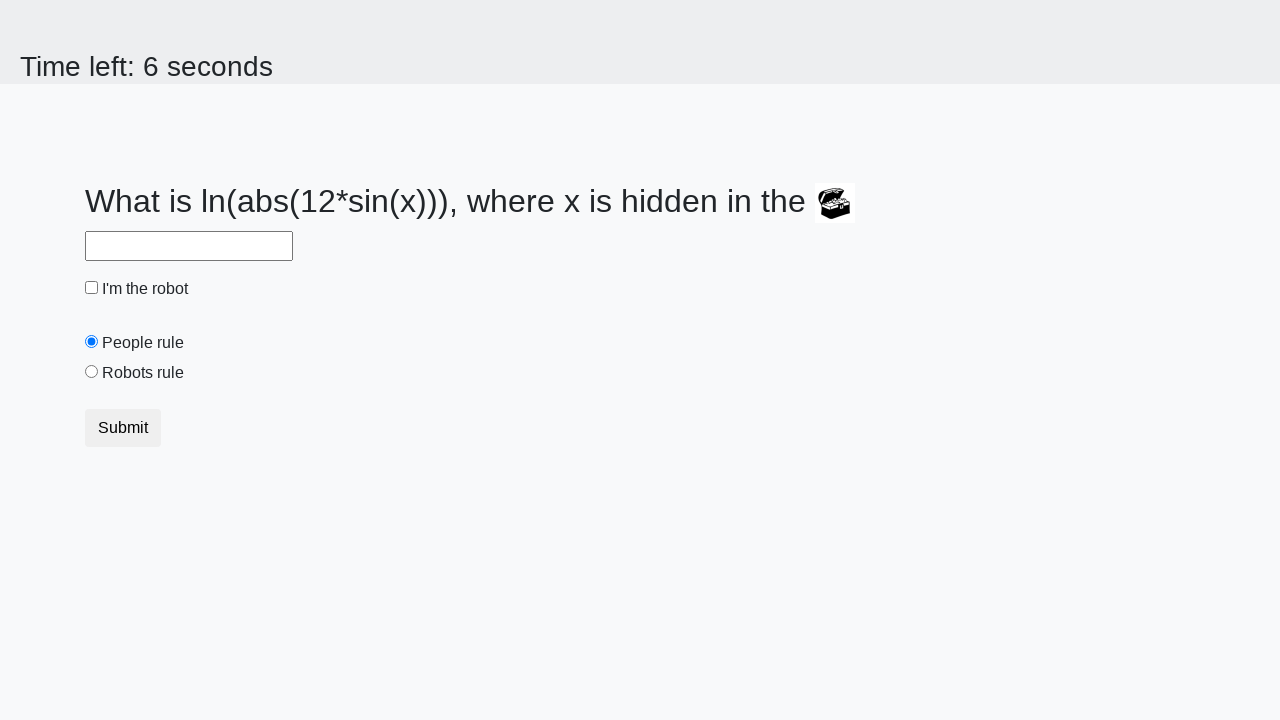

Extracted valuex attribute from treasure element
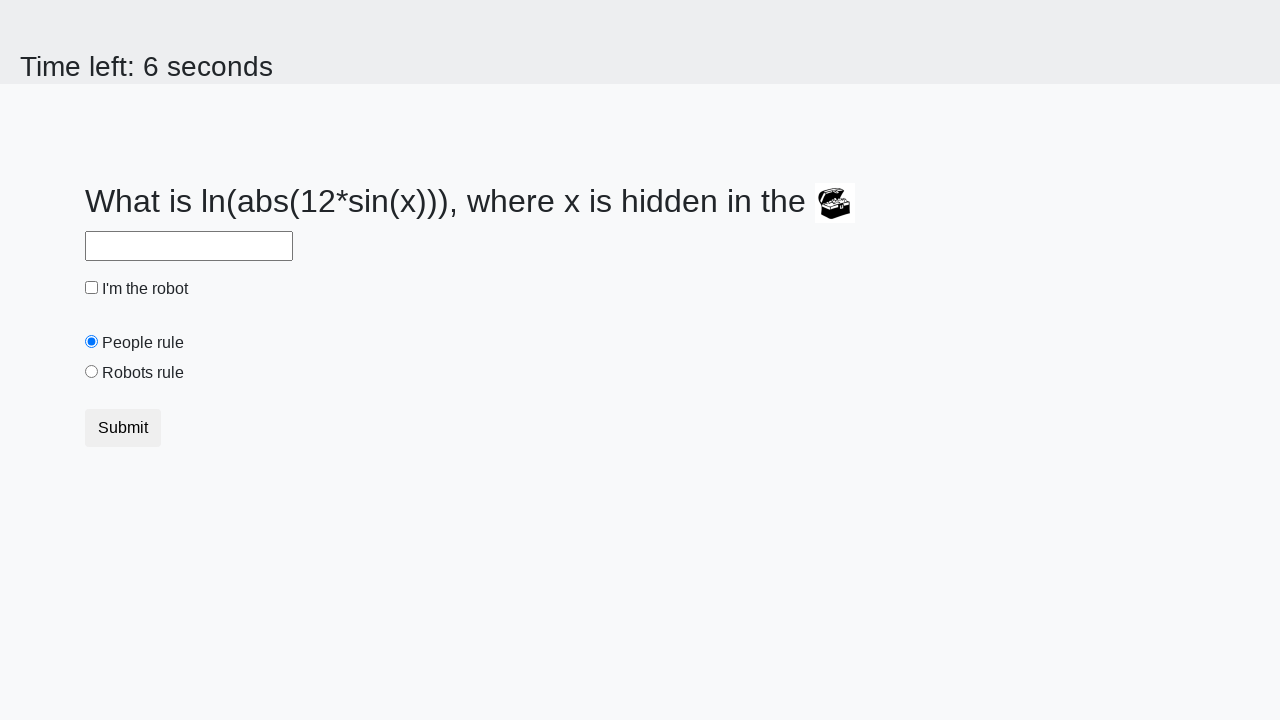

Converted extracted value to integer
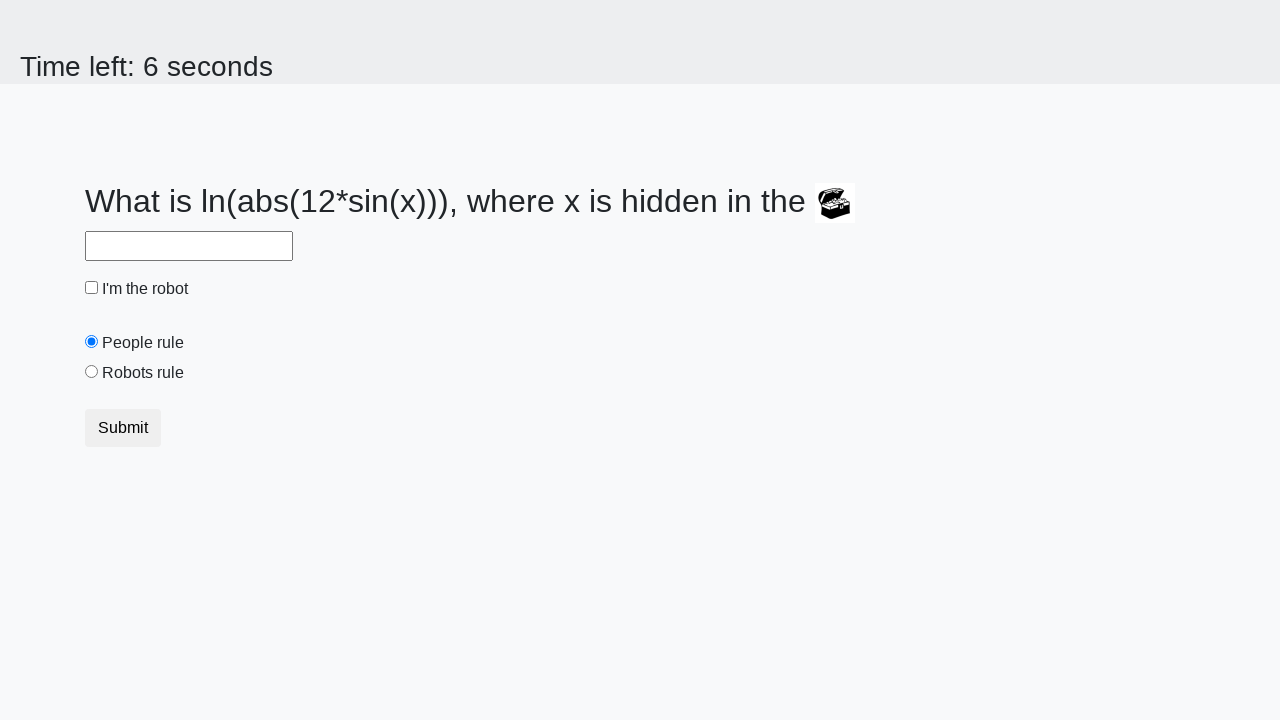

Calculated mathematical formula: log(abs(12*sin(41))) = 0.6436796004658139
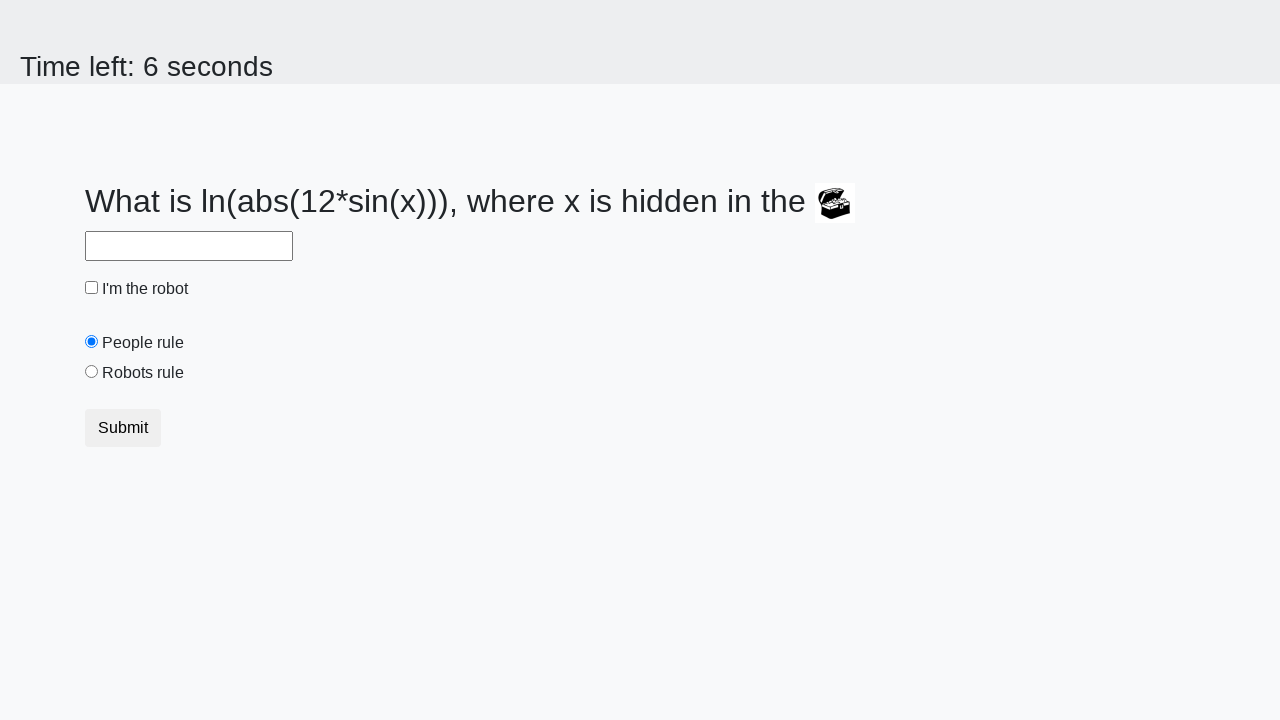

Filled answer field with calculated value: 0.6436796004658139 on #answer
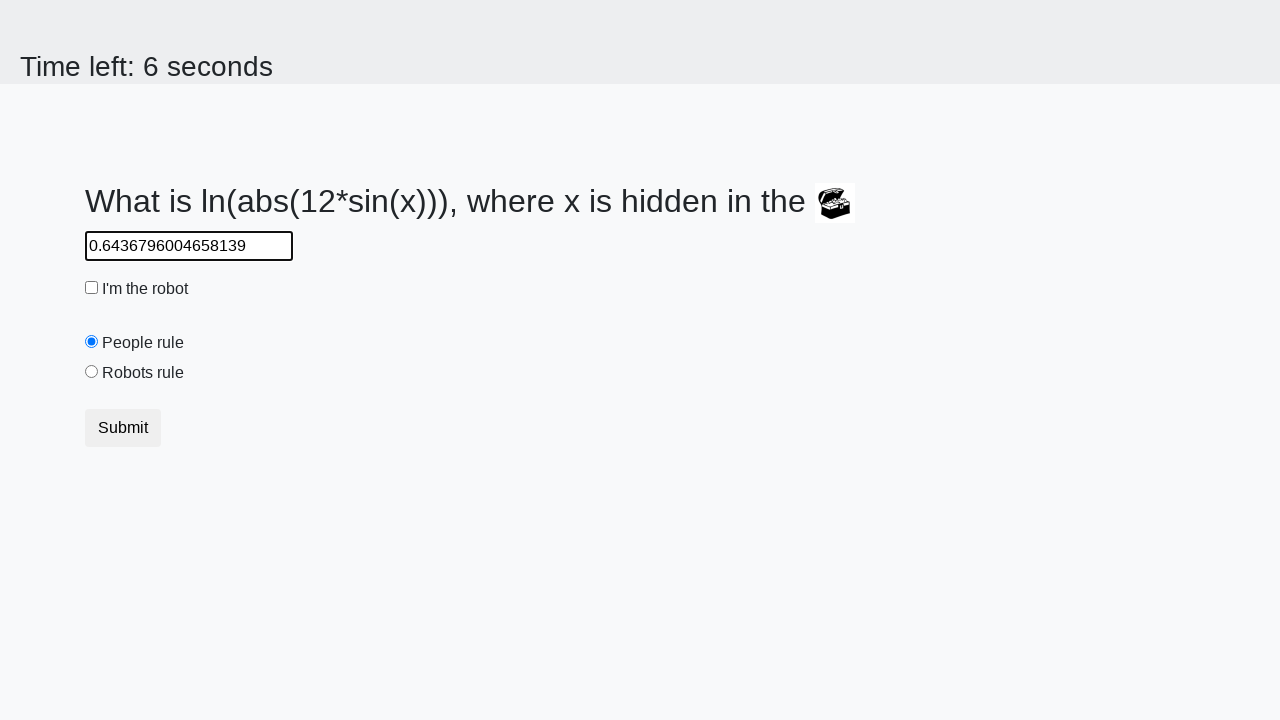

Clicked robot checkbox at (92, 288) on #robotCheckbox
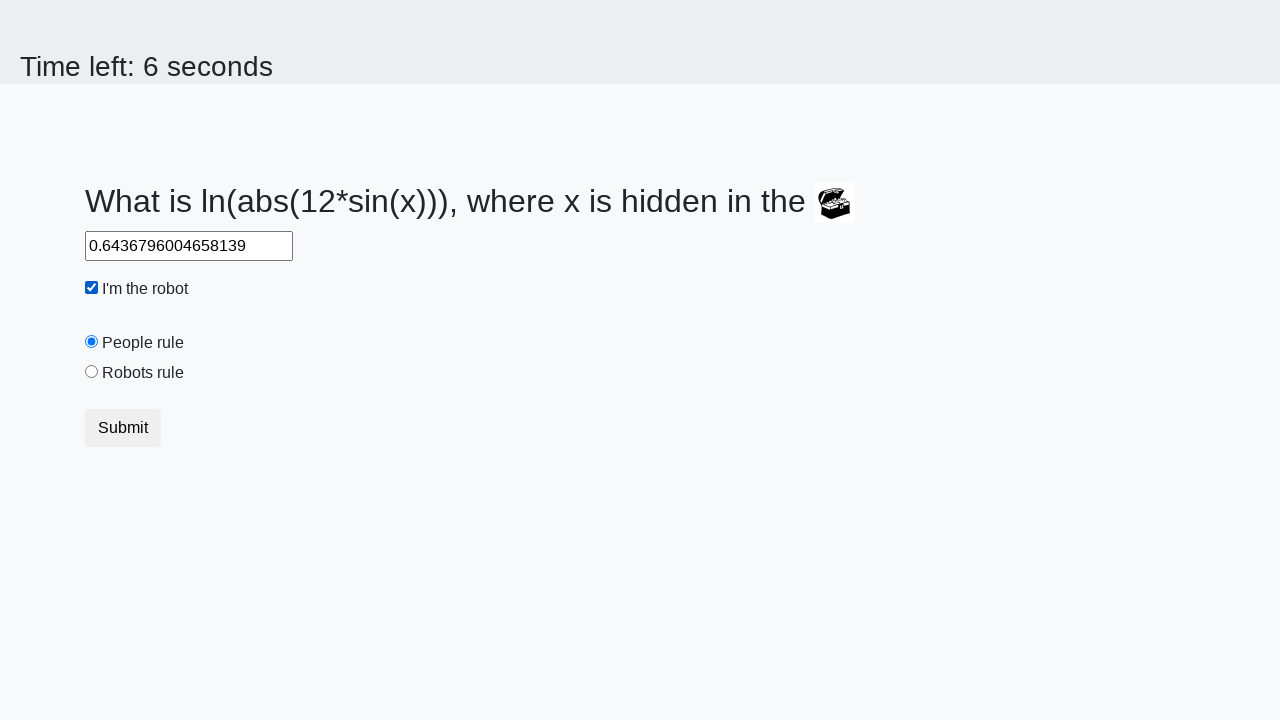

Clicked robots rule radio button at (92, 372) on #robotsRule
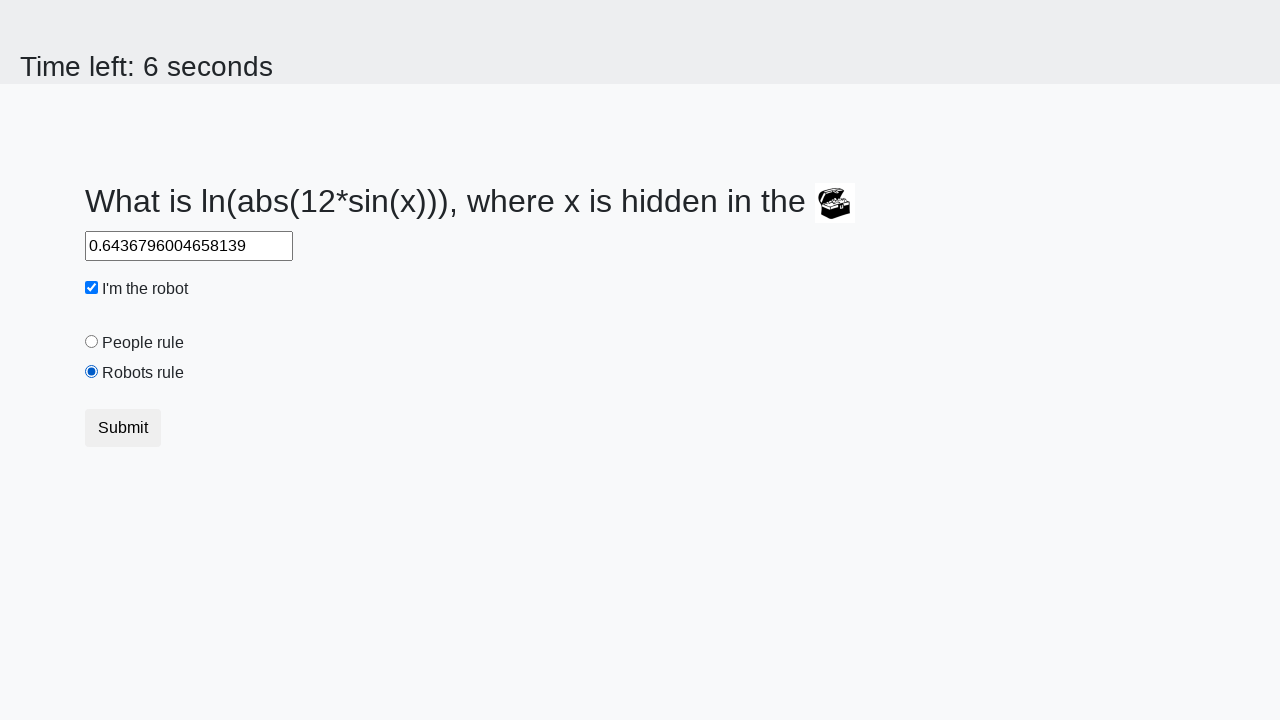

Clicked submit button at (123, 428) on .btn
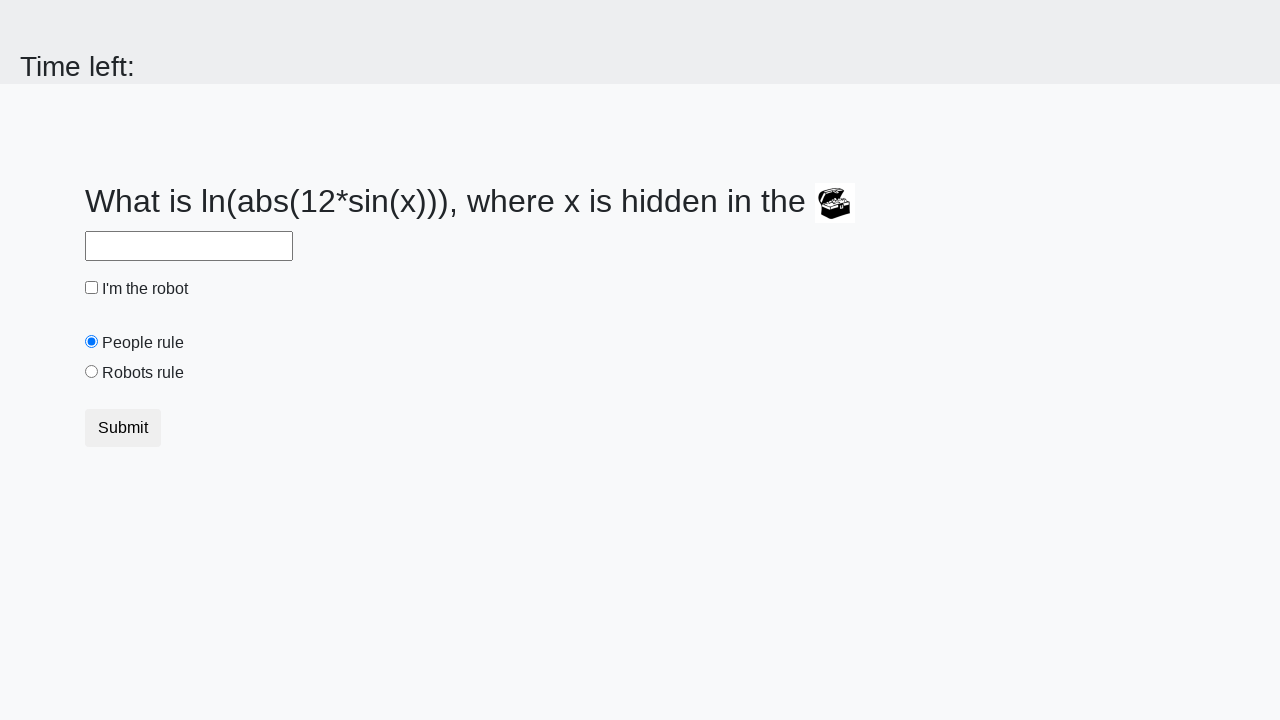

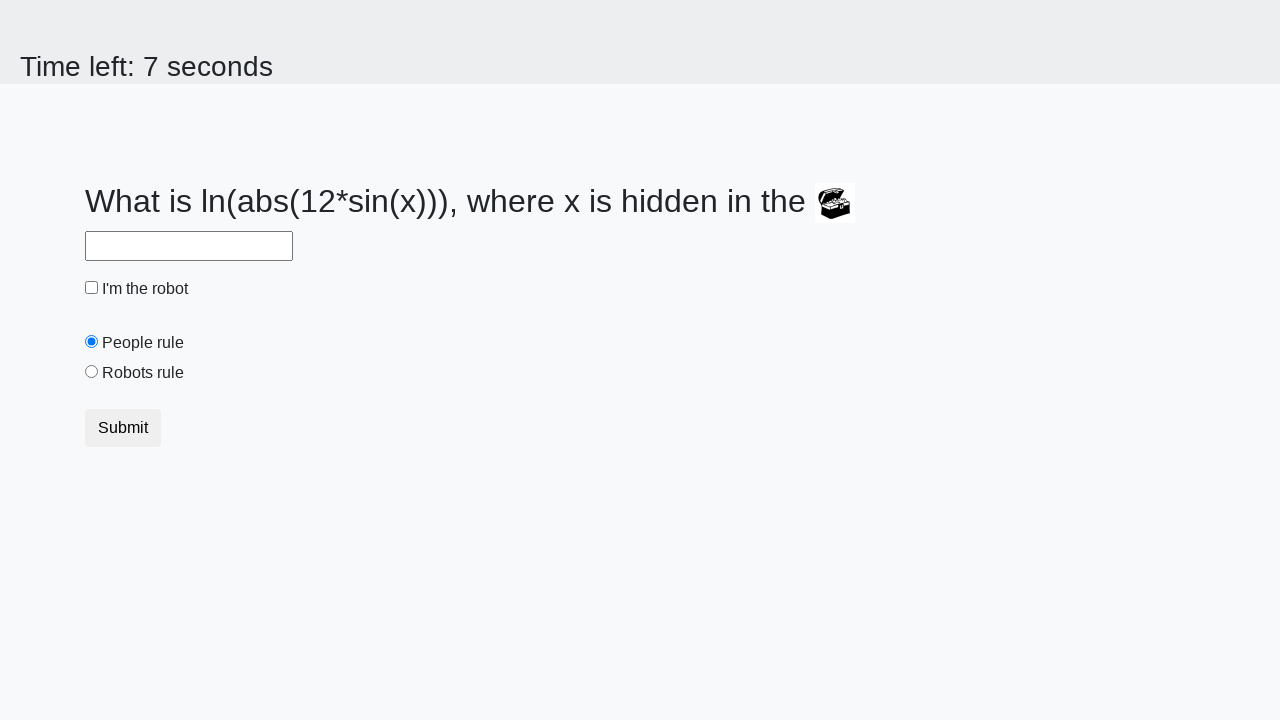